Navigates to Universidad de la Cuenca del Plata website and verifies the page title matches the expected value

Starting URL: https://www.ucp.edu.ar/

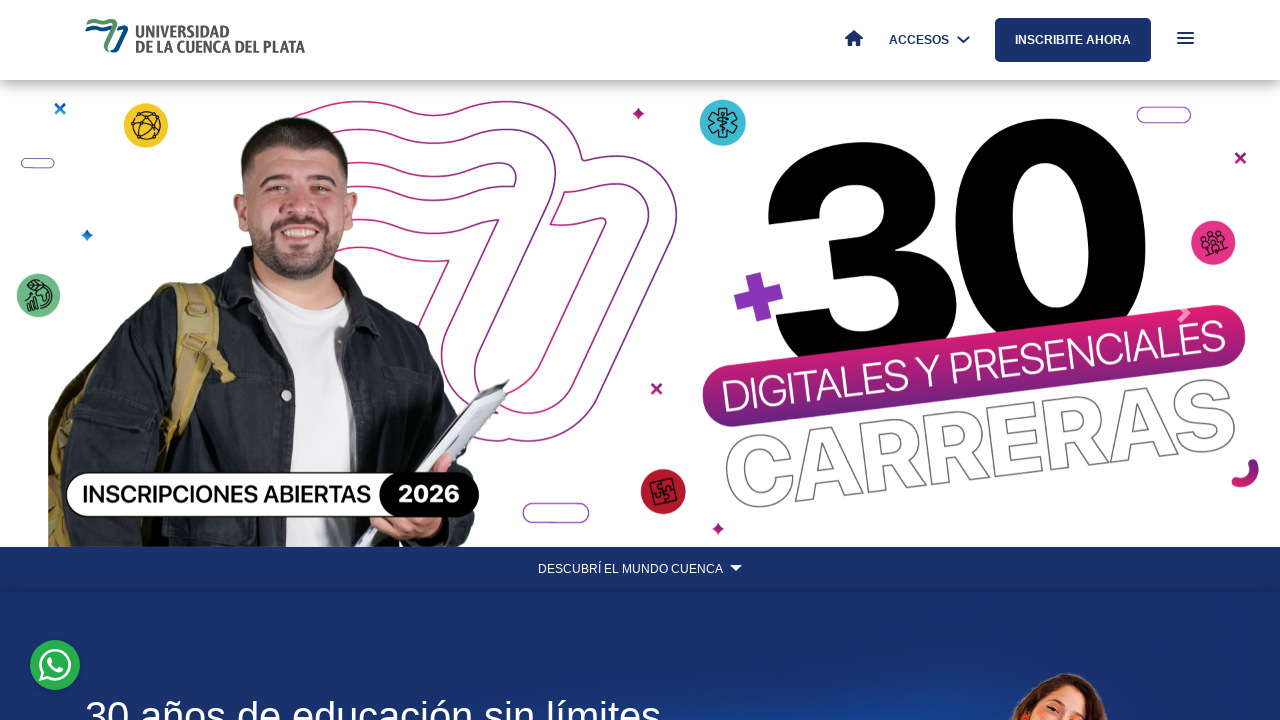

Waited for page DOM to fully load
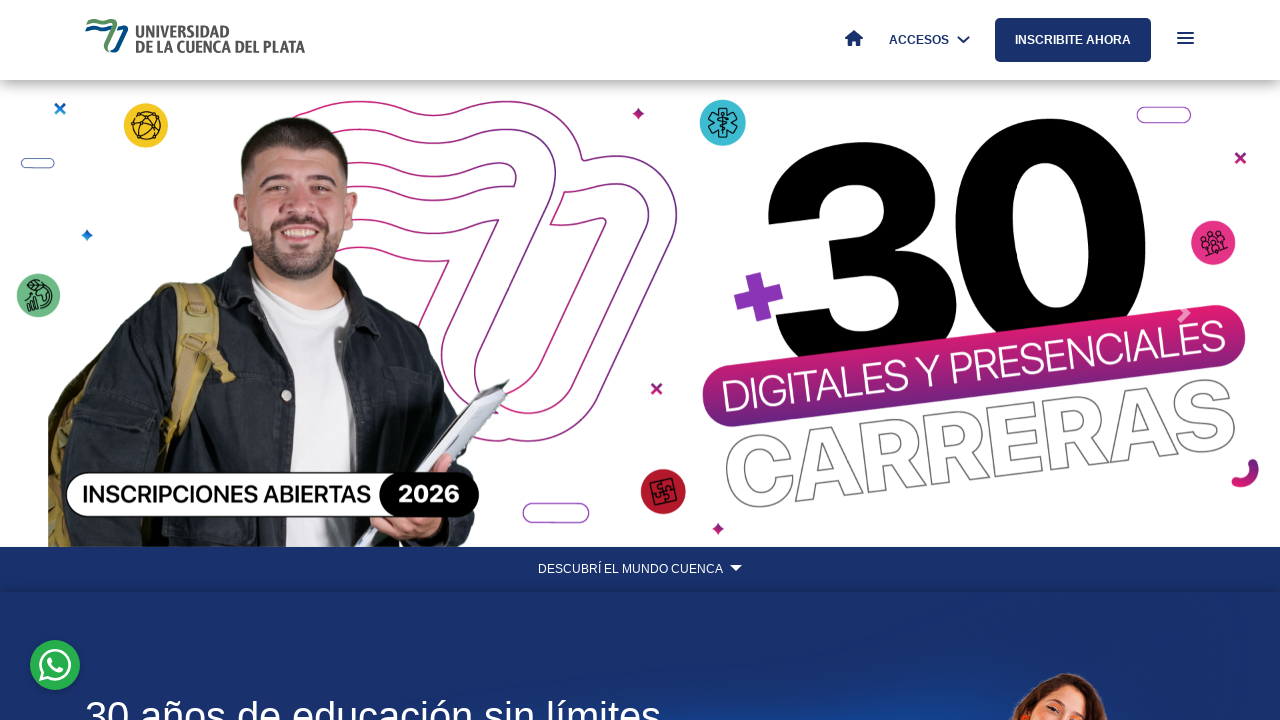

Verified page title matches 'Universidad de la Cuenca del Plata -'
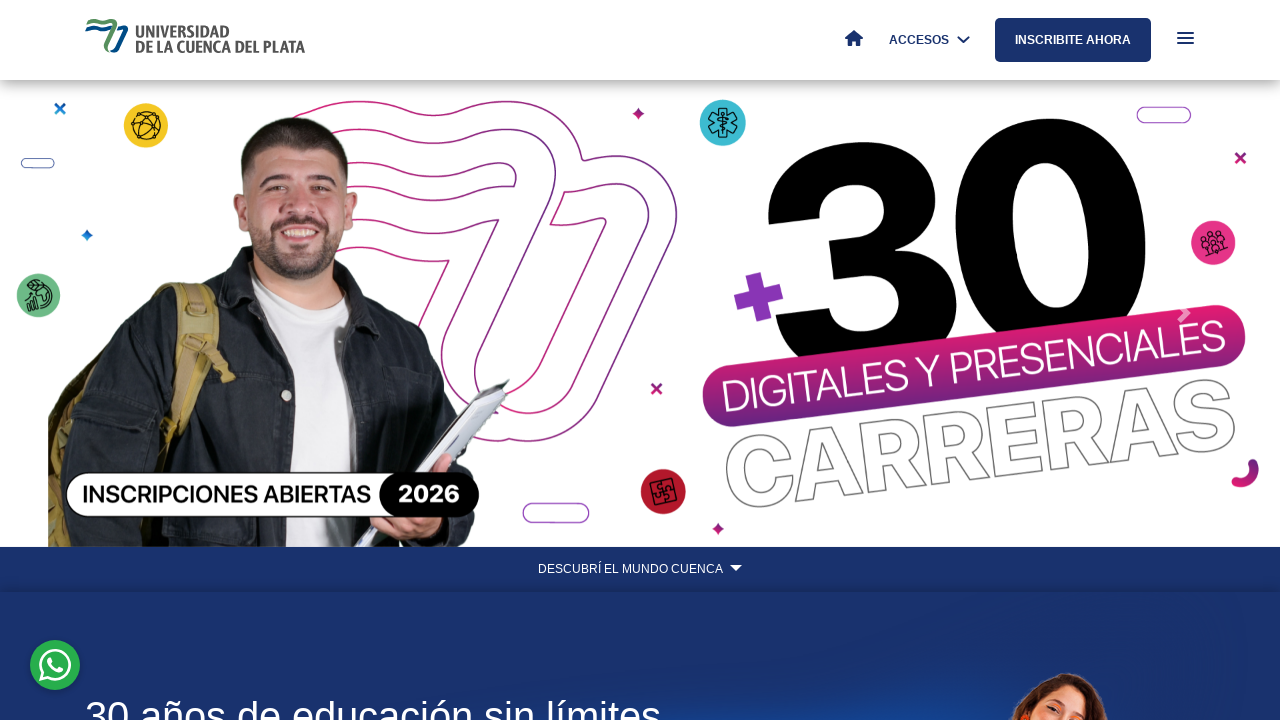

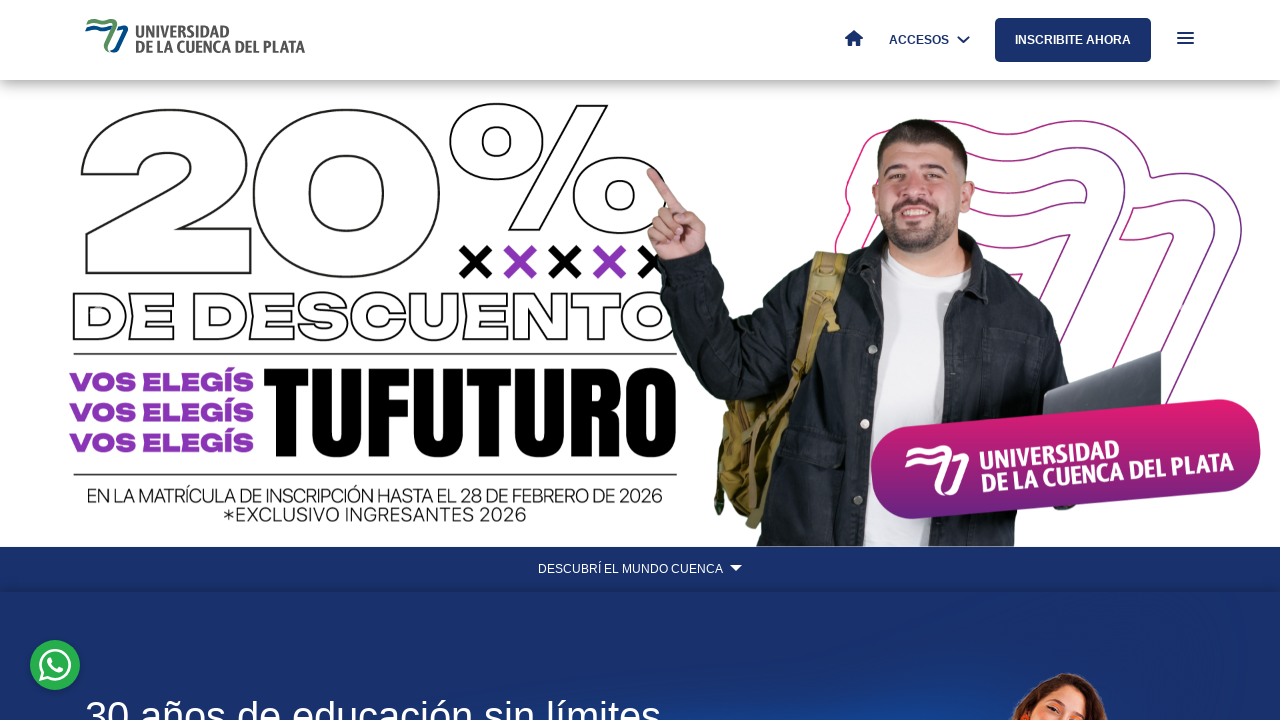